Tests opening a new browser tab by clicking a button, then verifies the new tab content and that the original button remains enabled

Starting URL: https://www.qa-practice.com/elements/new_tab/button

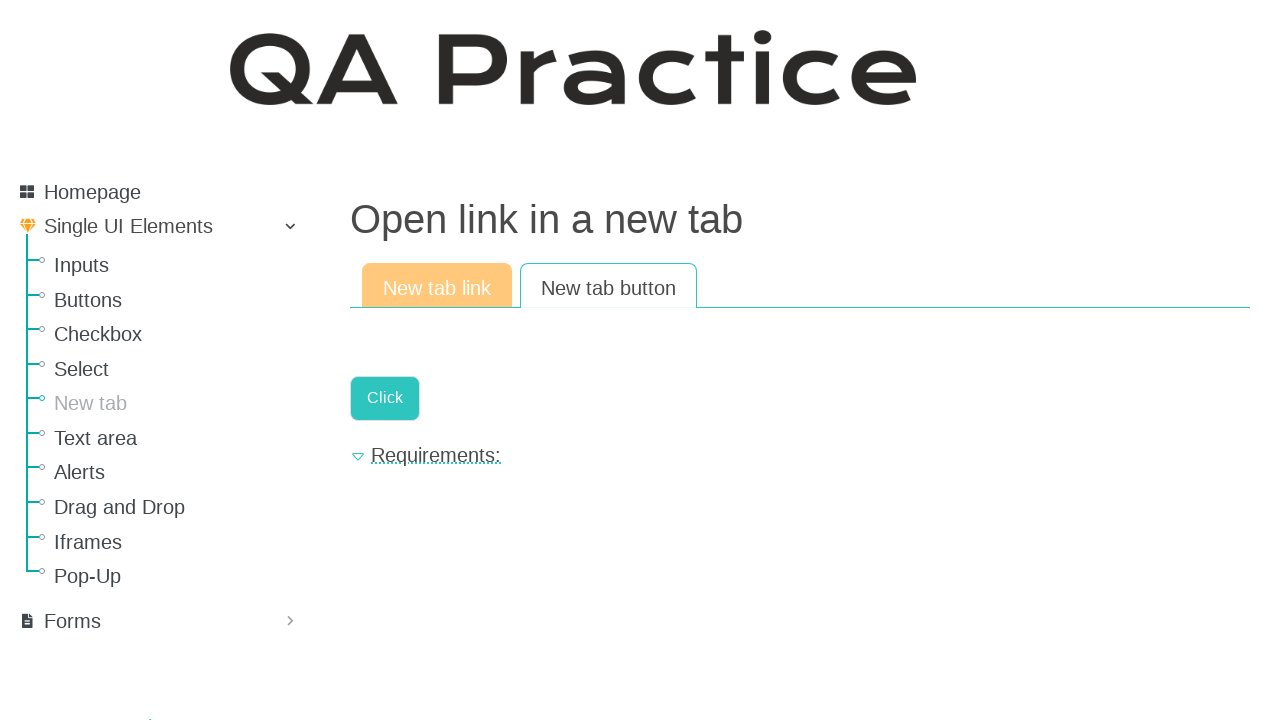

Clicked button to open new tab at (385, 398) on #new-page-button
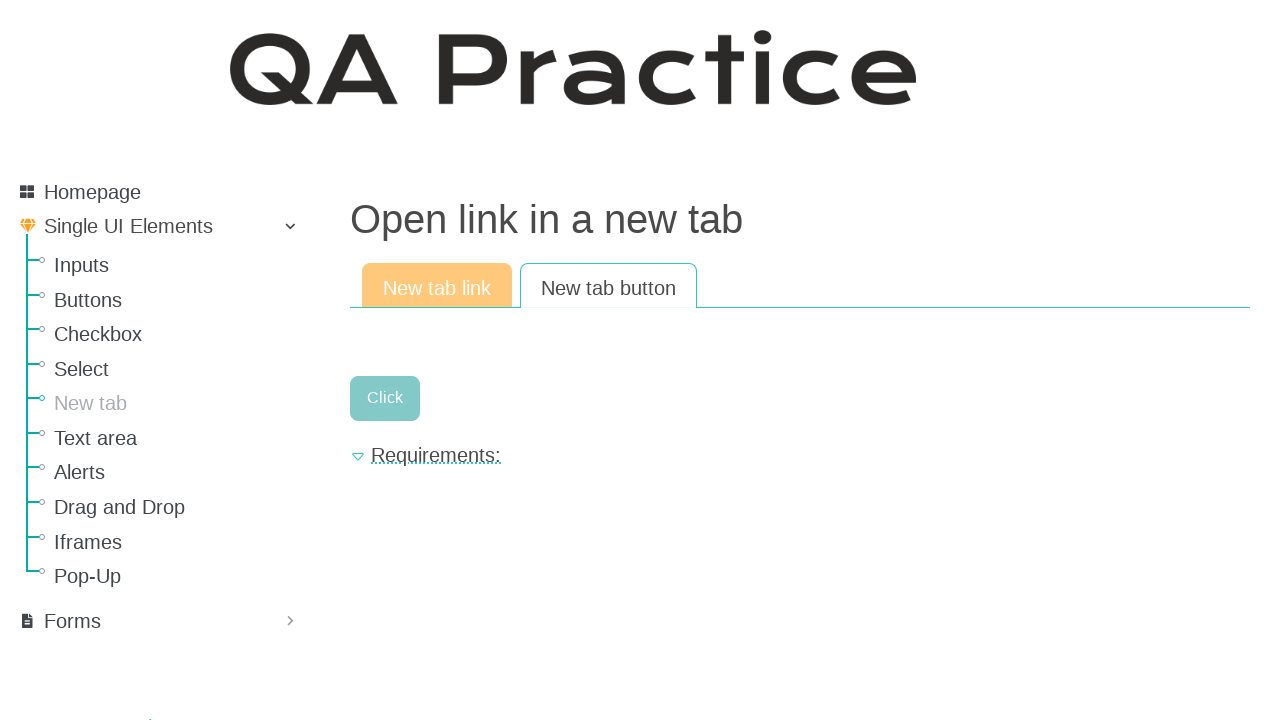

New tab opened and captured
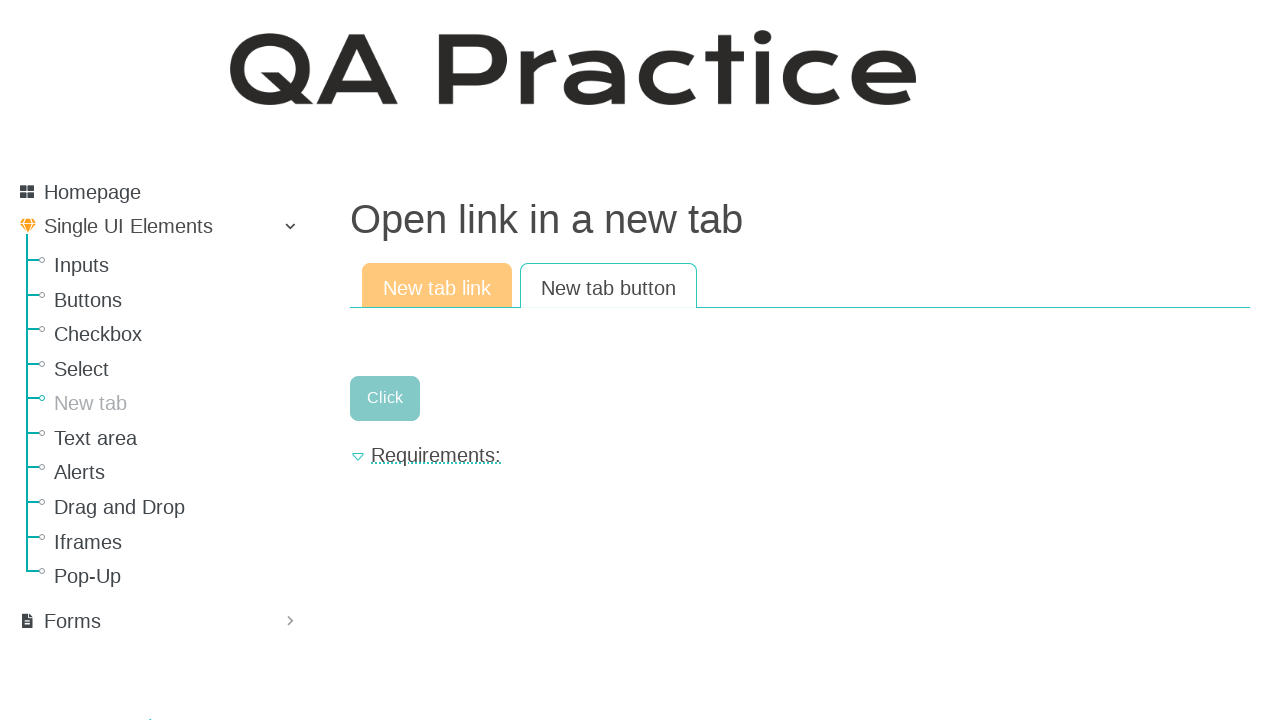

Located result text element on new tab
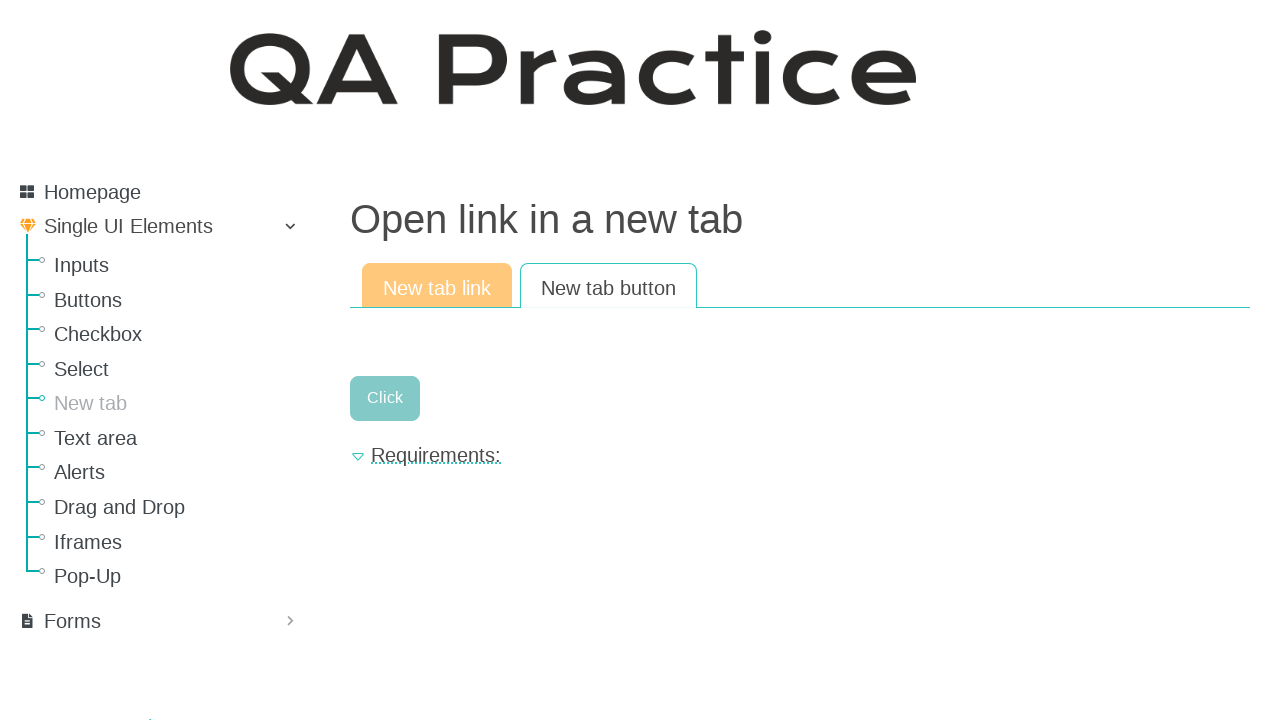

Verified new tab displays correct text: 'I am a new page in a new tab'
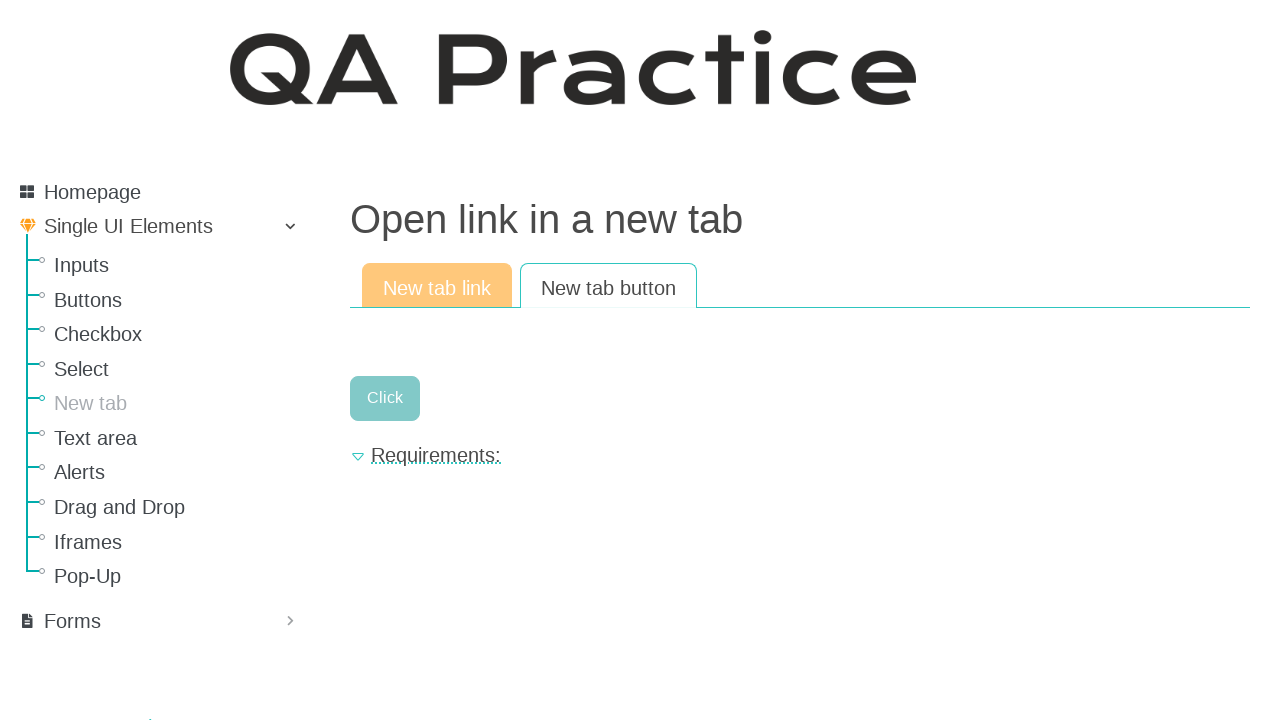

Verified original button remains enabled
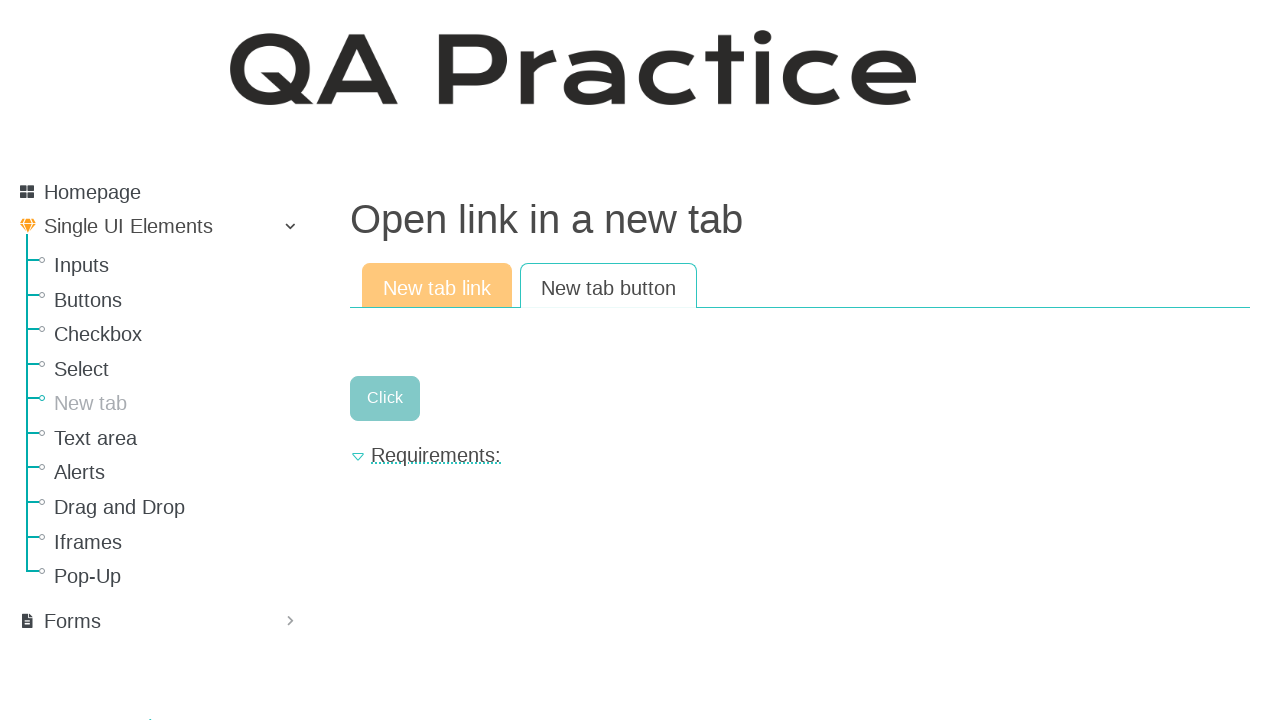

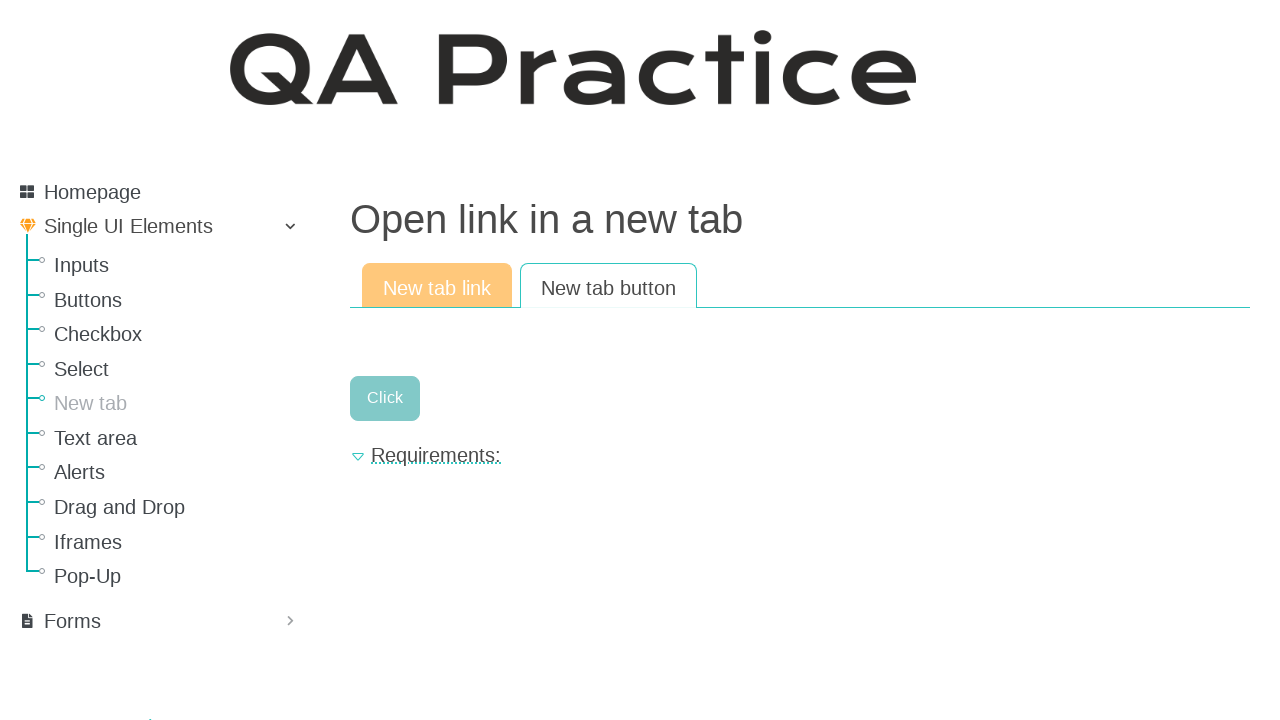